Fills in the address field in the registration form

Starting URL: http://demo.automationtesting.in/Register.html

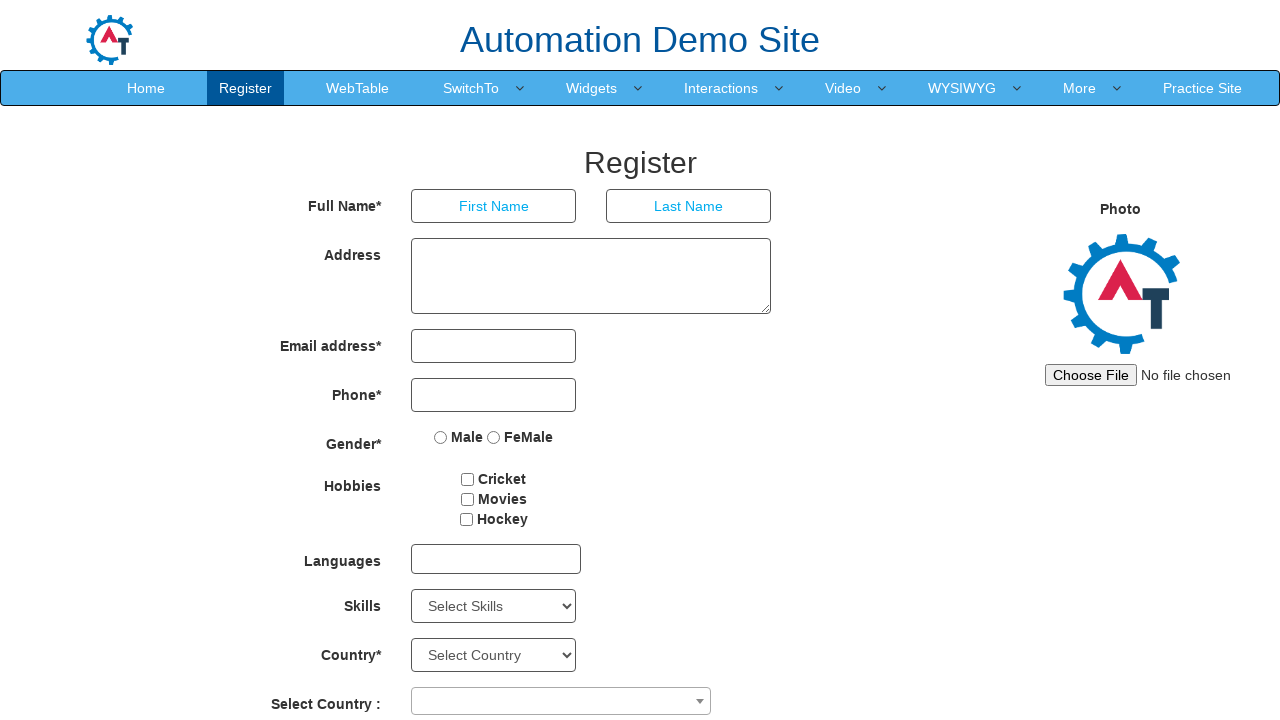

Filled address field with 'Gurukunj Nagar' on //textarea
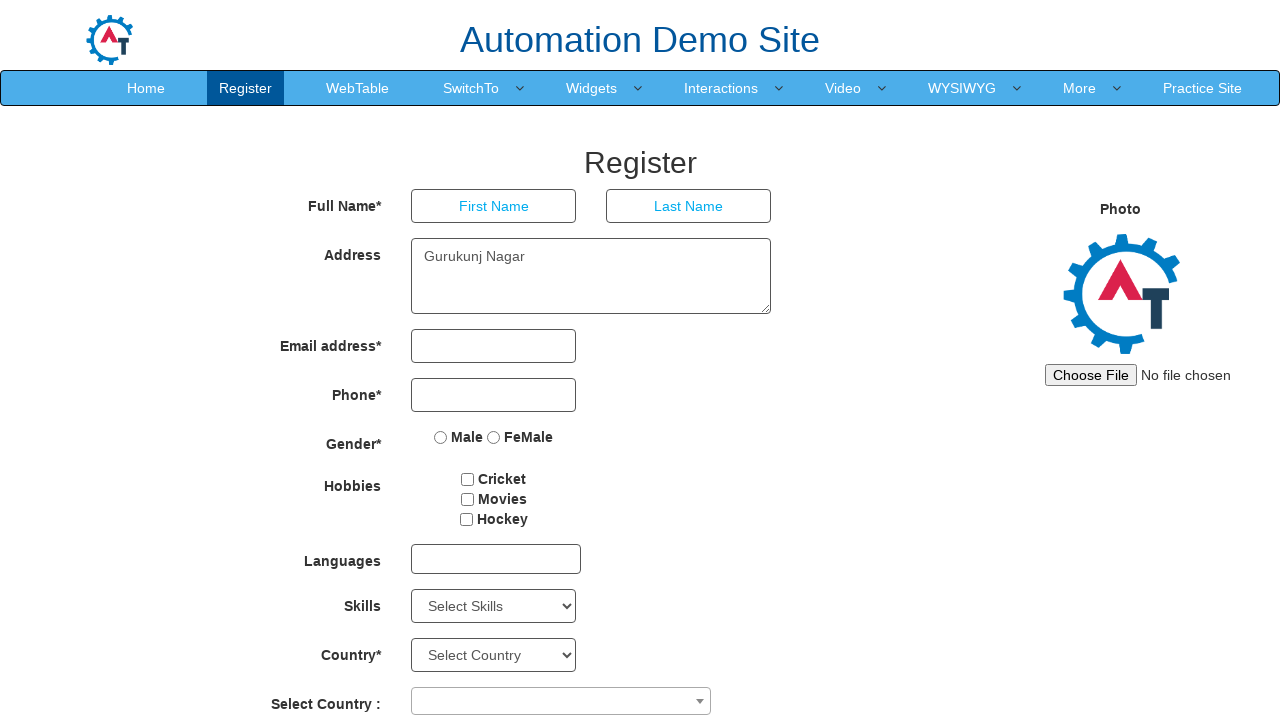

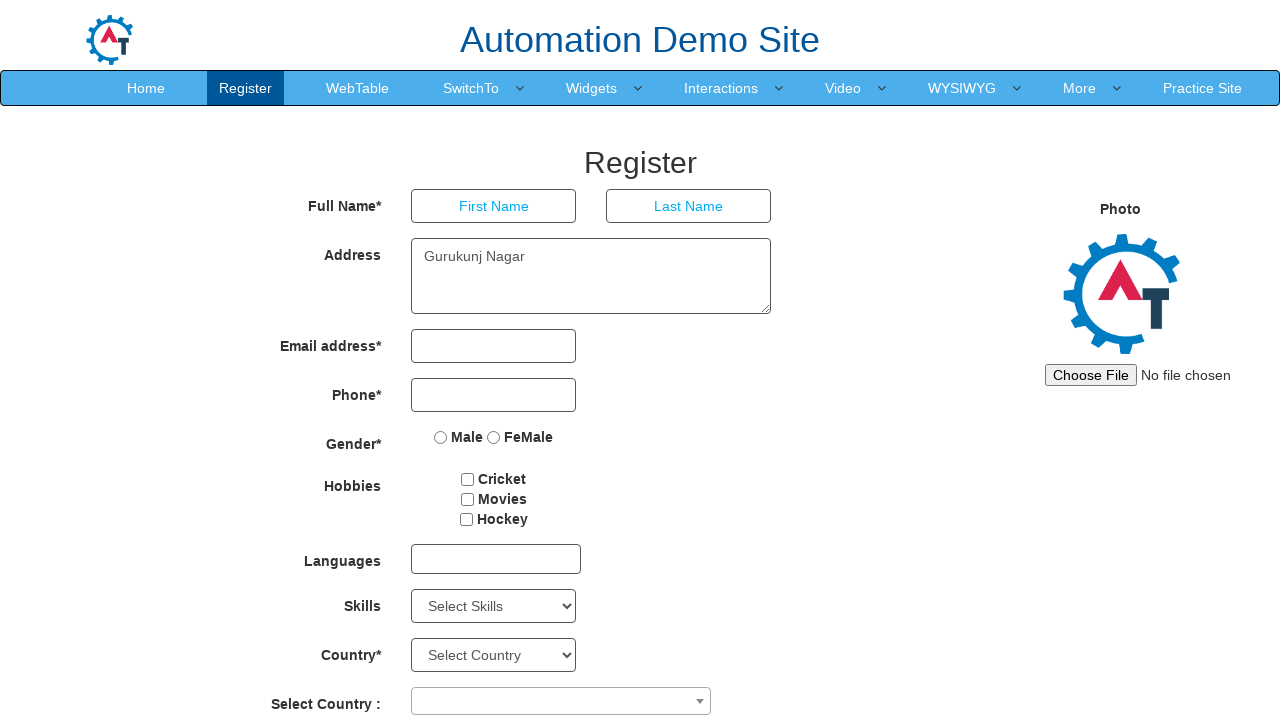